Tests multi-tab browser functionality by clicking buttons that open new tabs, switching between tabs, and verifying content on each new page

Starting URL: https://v1.training-support.net/selenium/tab-opener

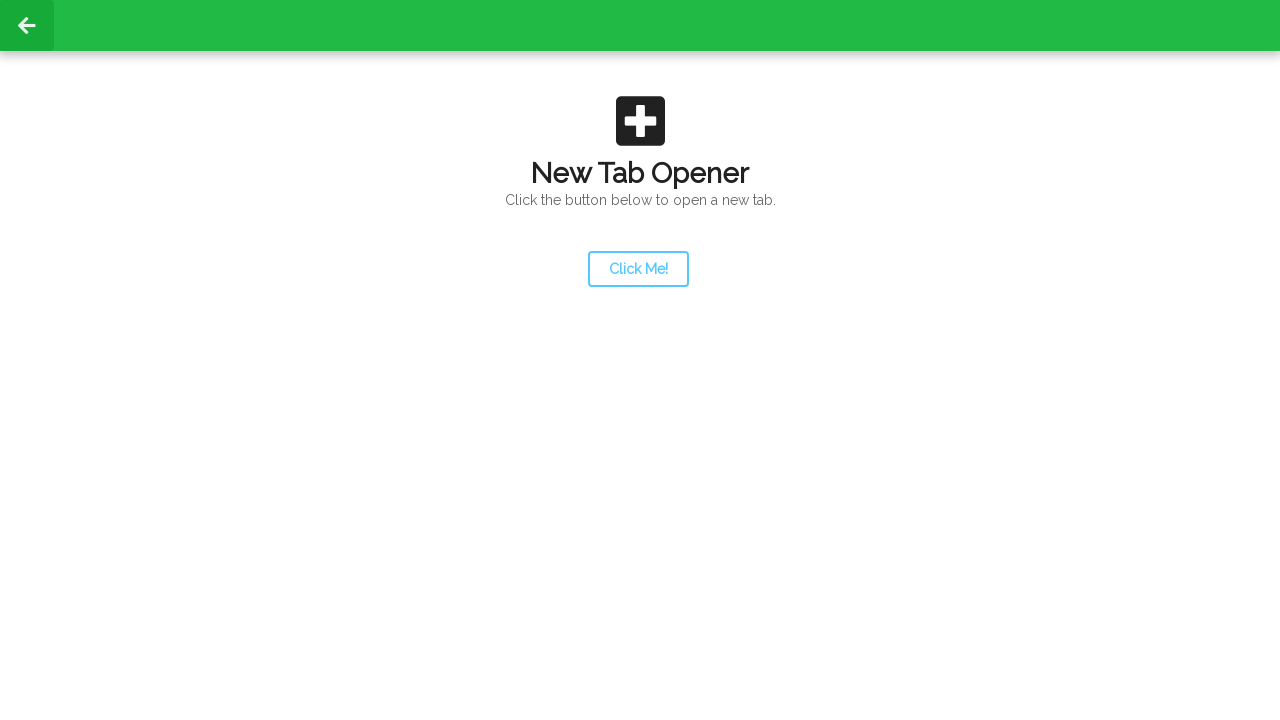

Clicked launcher button to open new tab at (638, 269) on #launcher
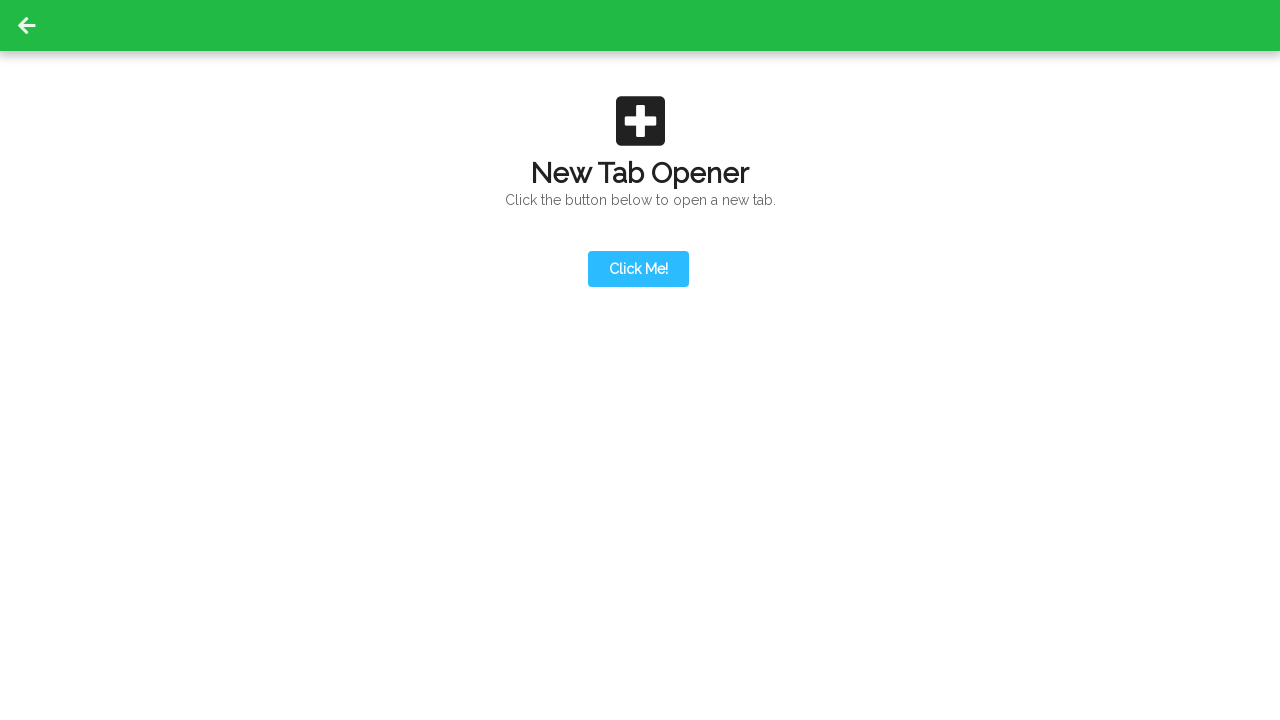

New tab opened and page loaded
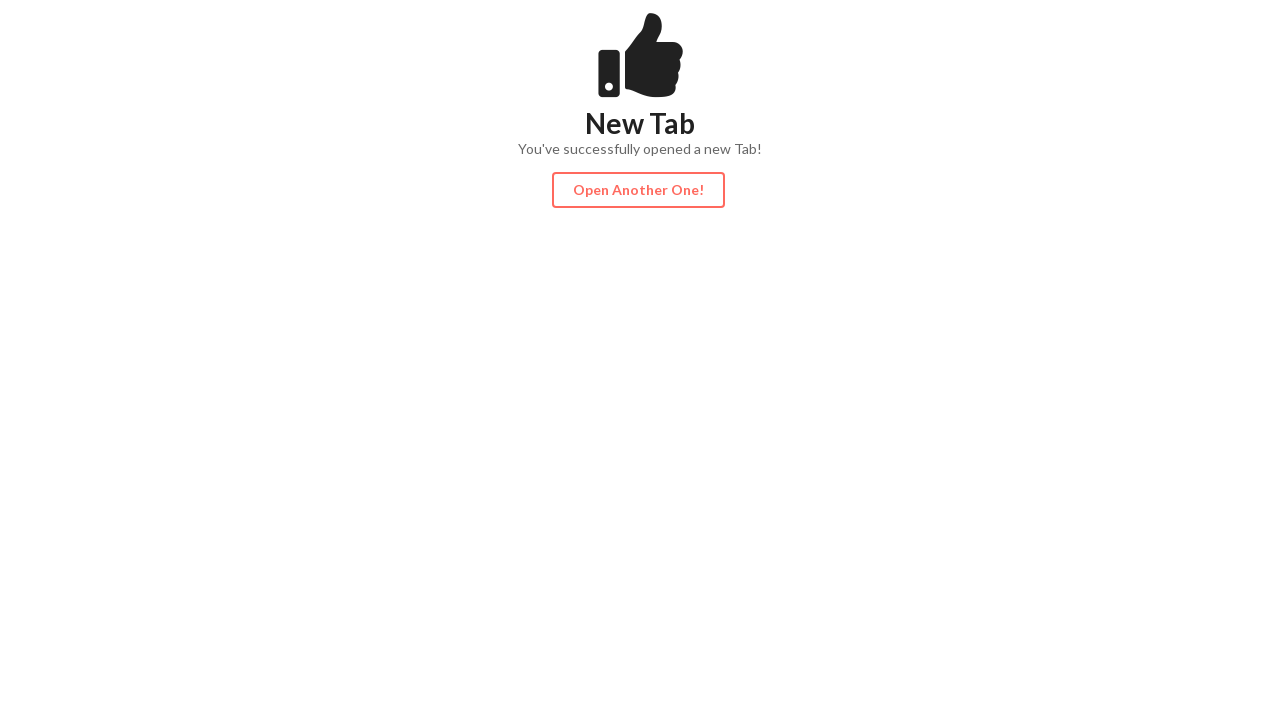

Action button visible on second tab
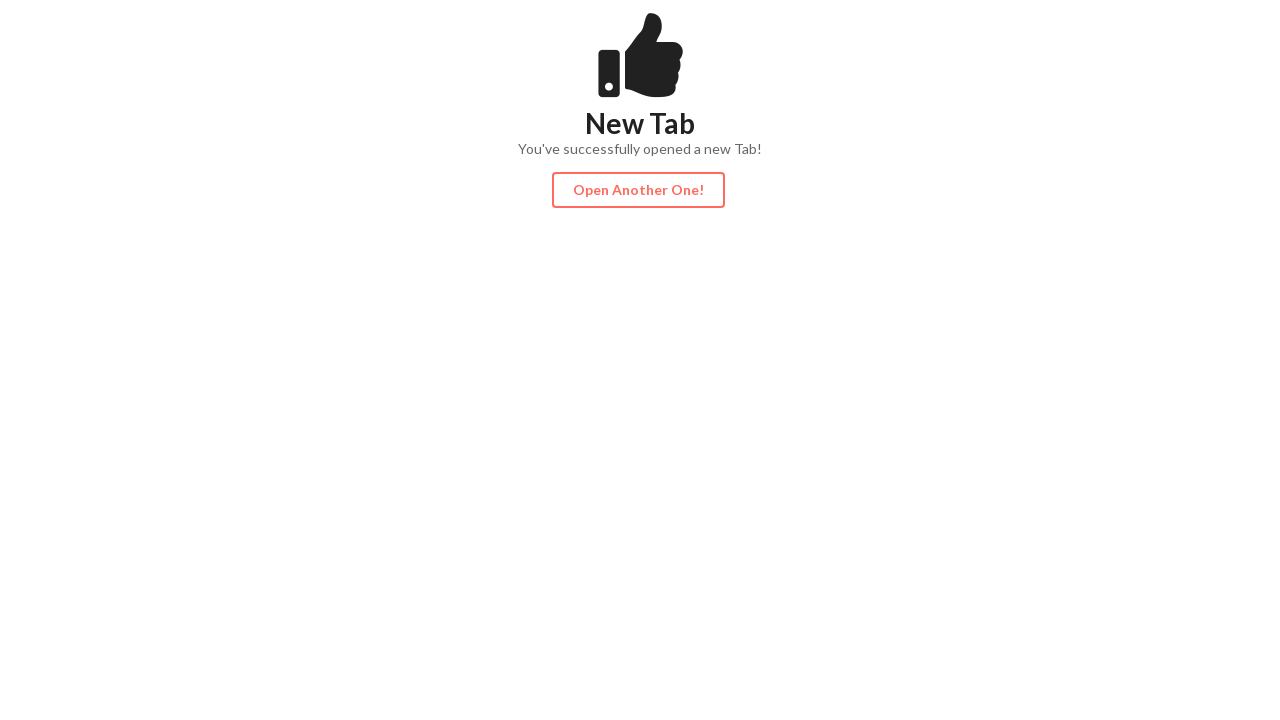

Clicked action button on second tab to open third tab at (638, 190) on #actionButton
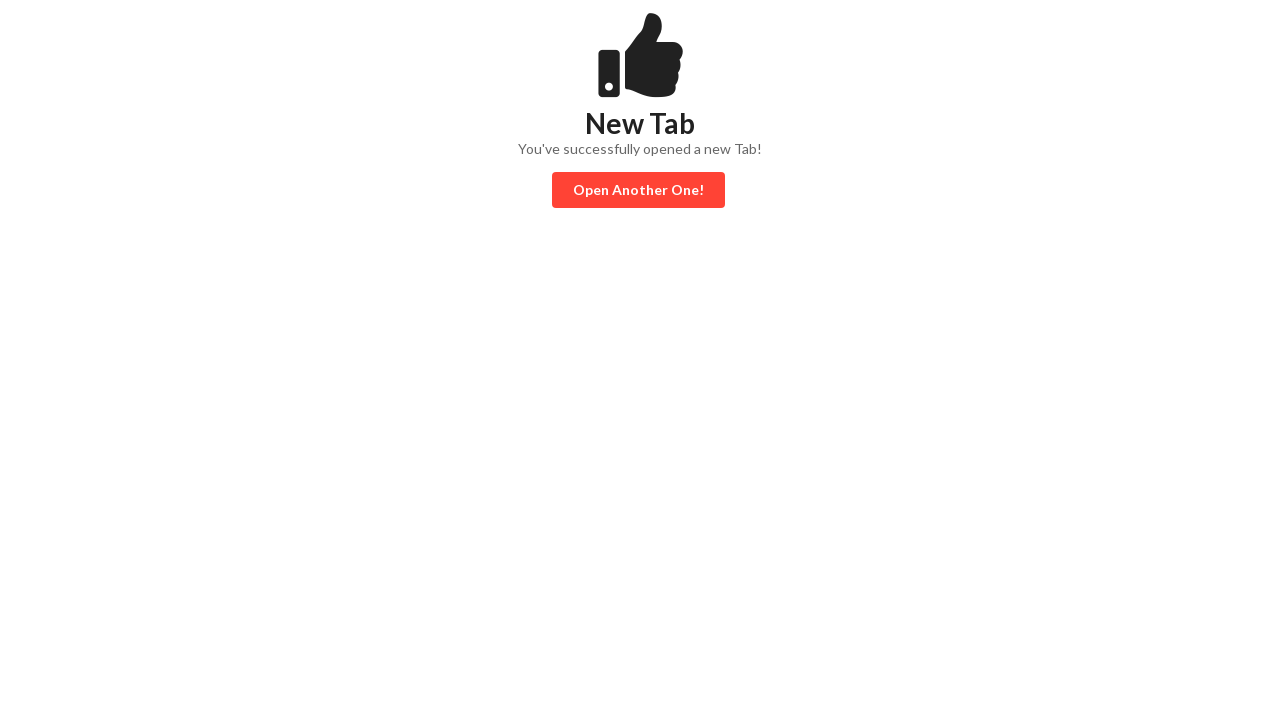

Third tab opened and page loaded
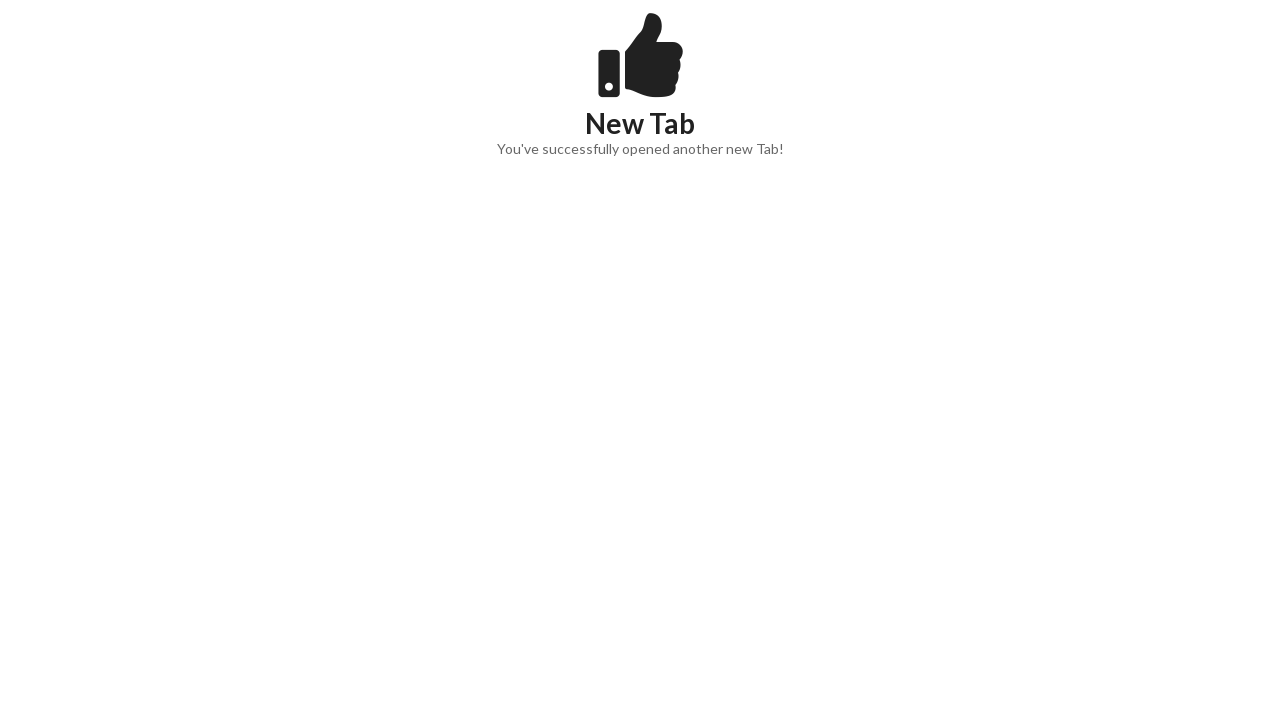

Content visible on third tab
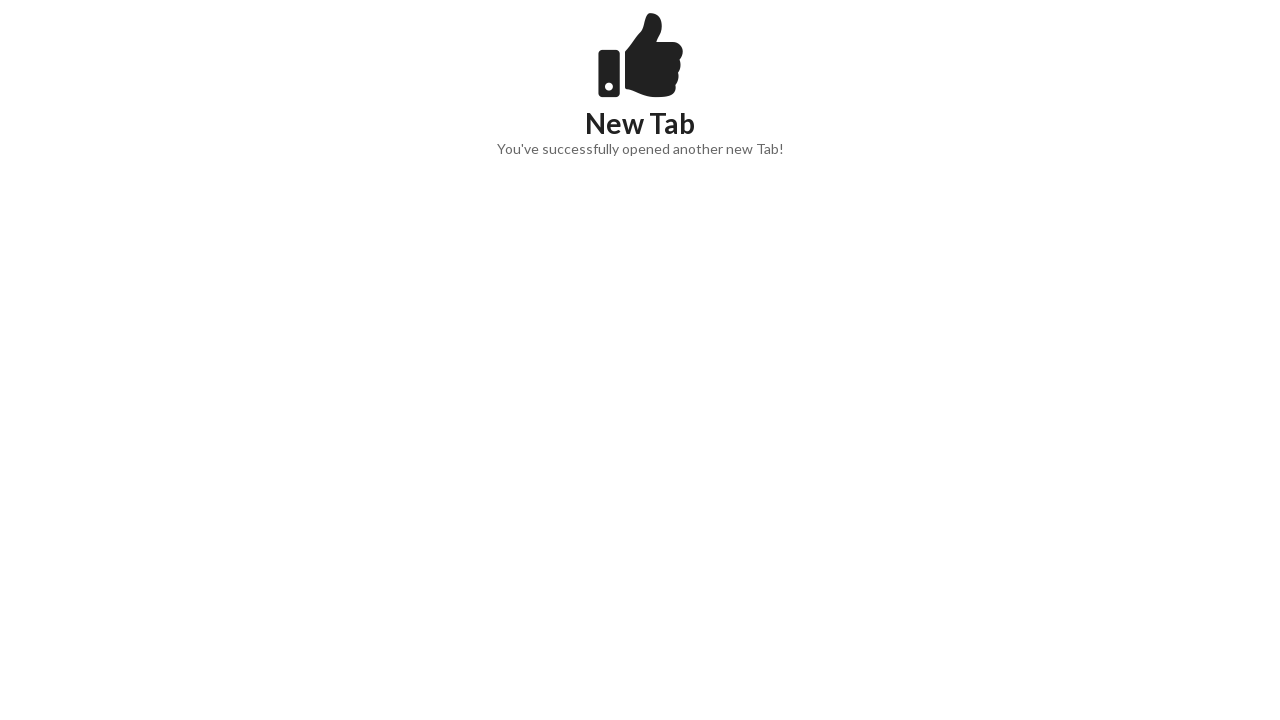

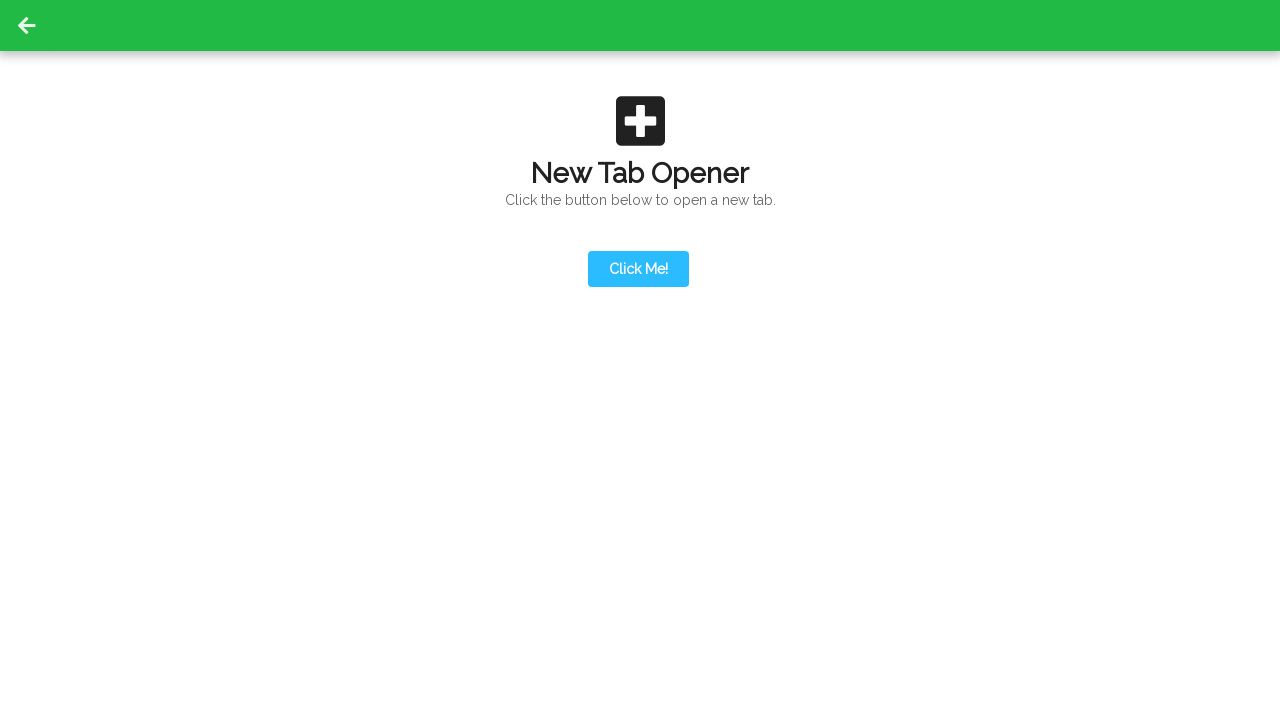